Tests entering a name in an input field and clicking a button on the keypress page

Starting URL: https://formy-project.herokuapp.com/keypress

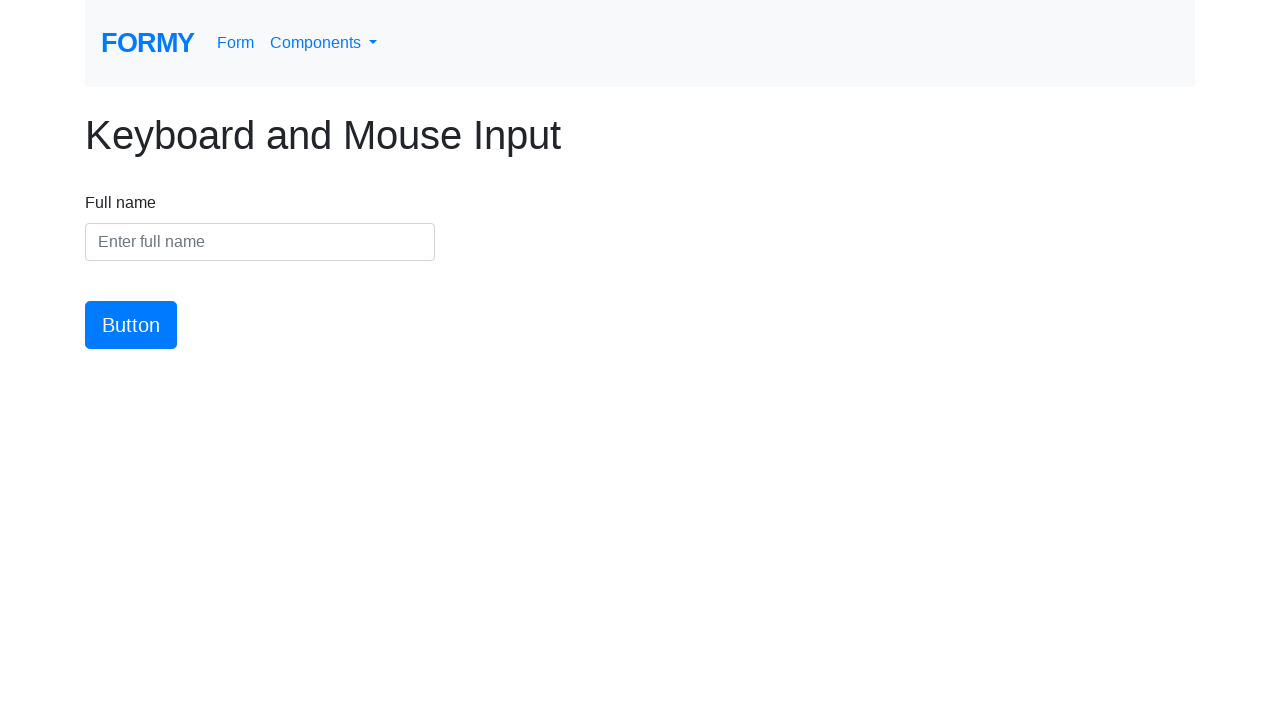

Clicked on the name input field at (260, 242) on #name
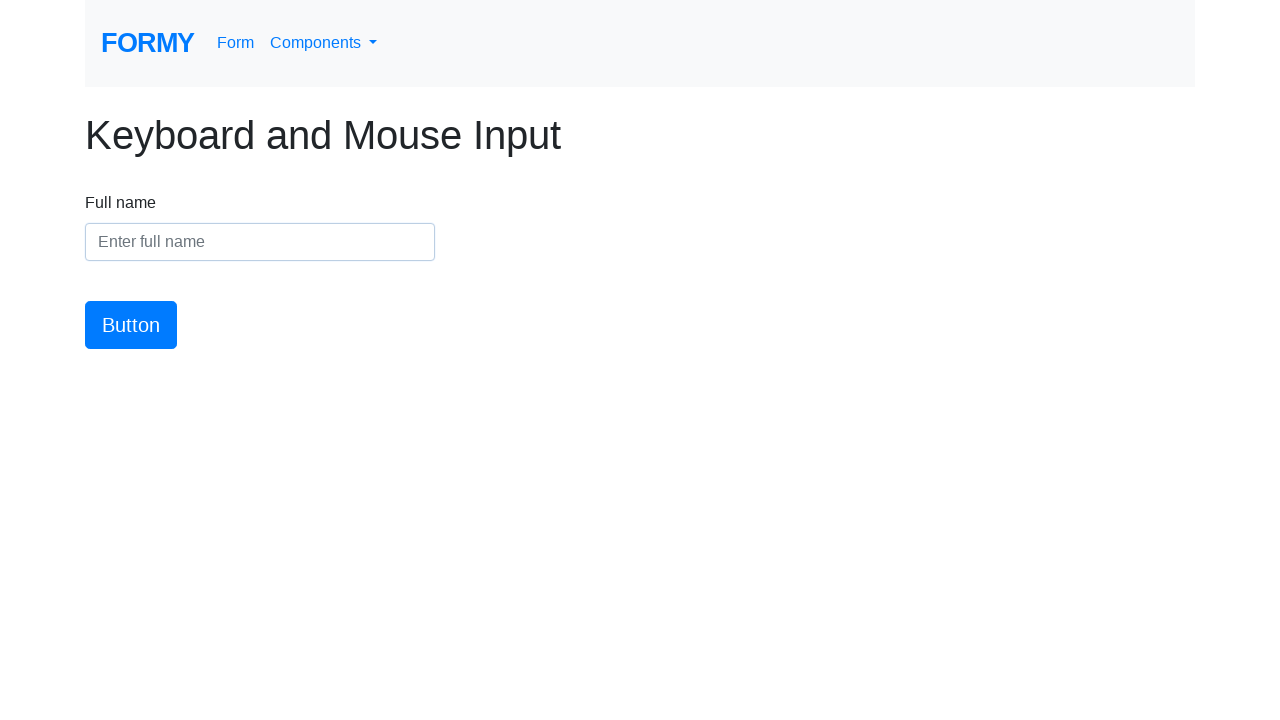

Entered 'Marcus Johnson' in the name input field on #name
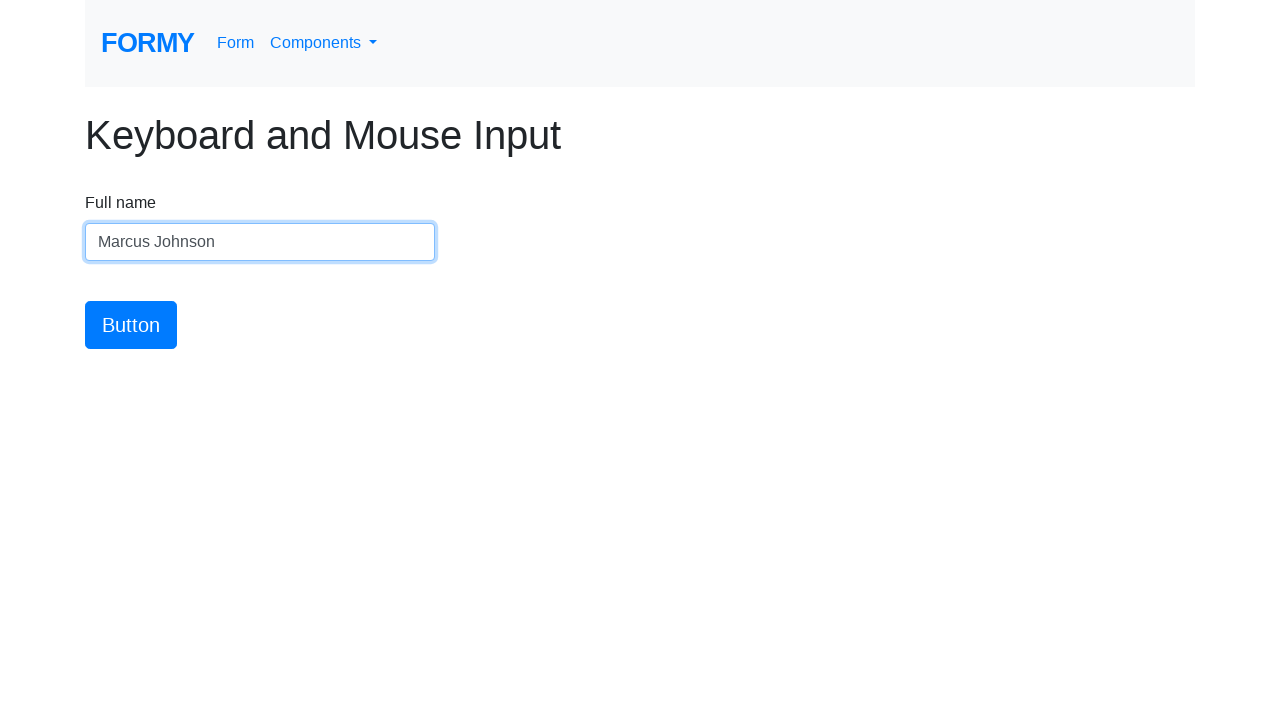

Clicked the submit button at (131, 325) on #button
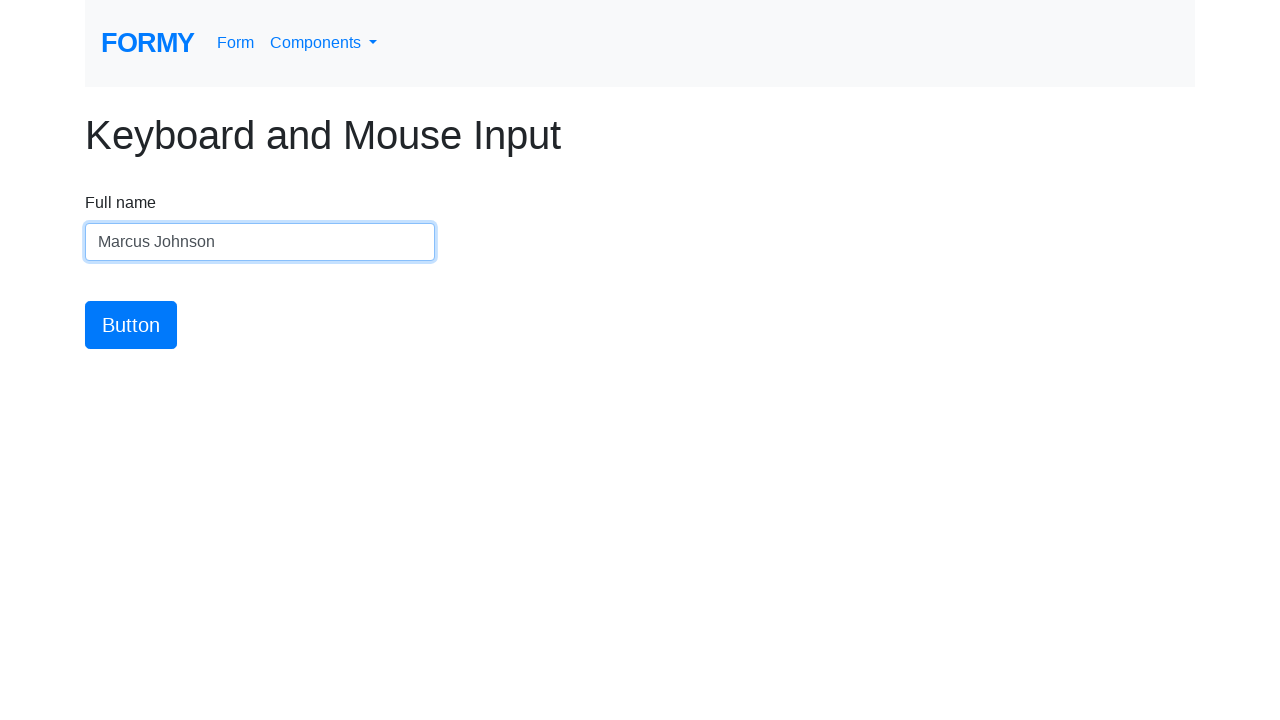

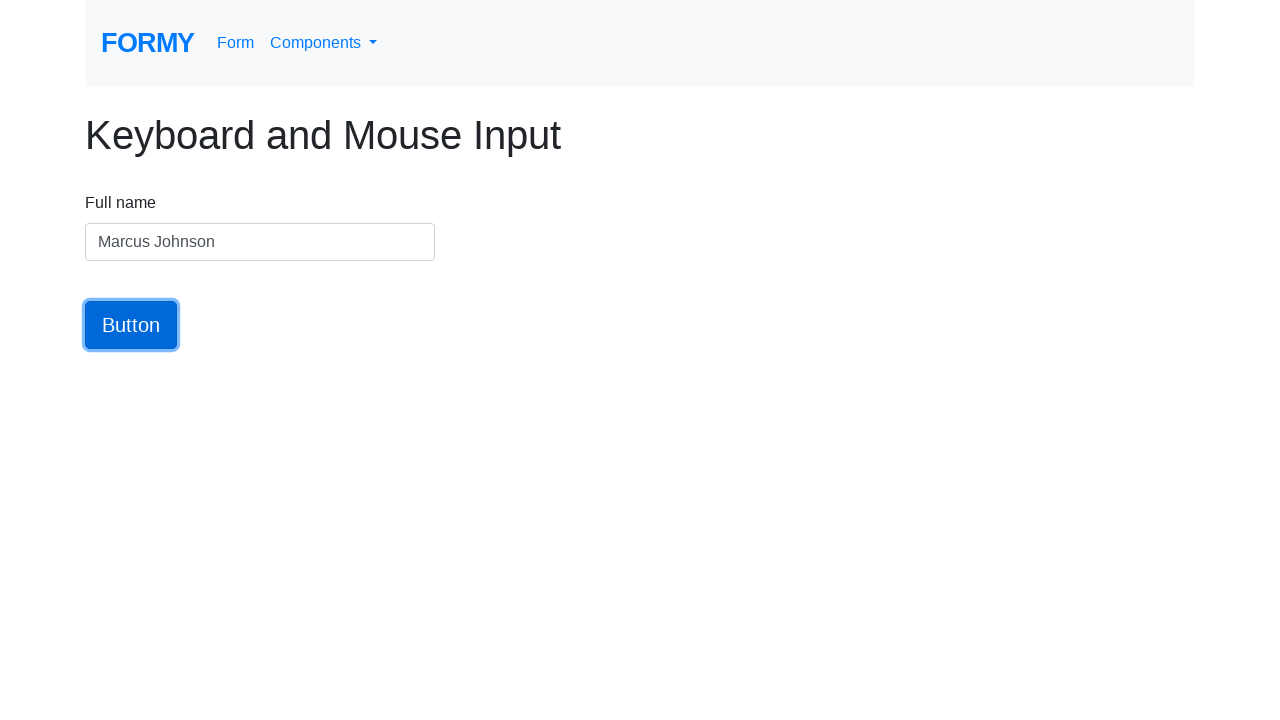